Tests navigation between multiple browser tabs, switching between windows and performing actions in different tabs

Starting URL: https://www.w3schools.com/tags/tryit.asp?filename=tryhtml_link_target

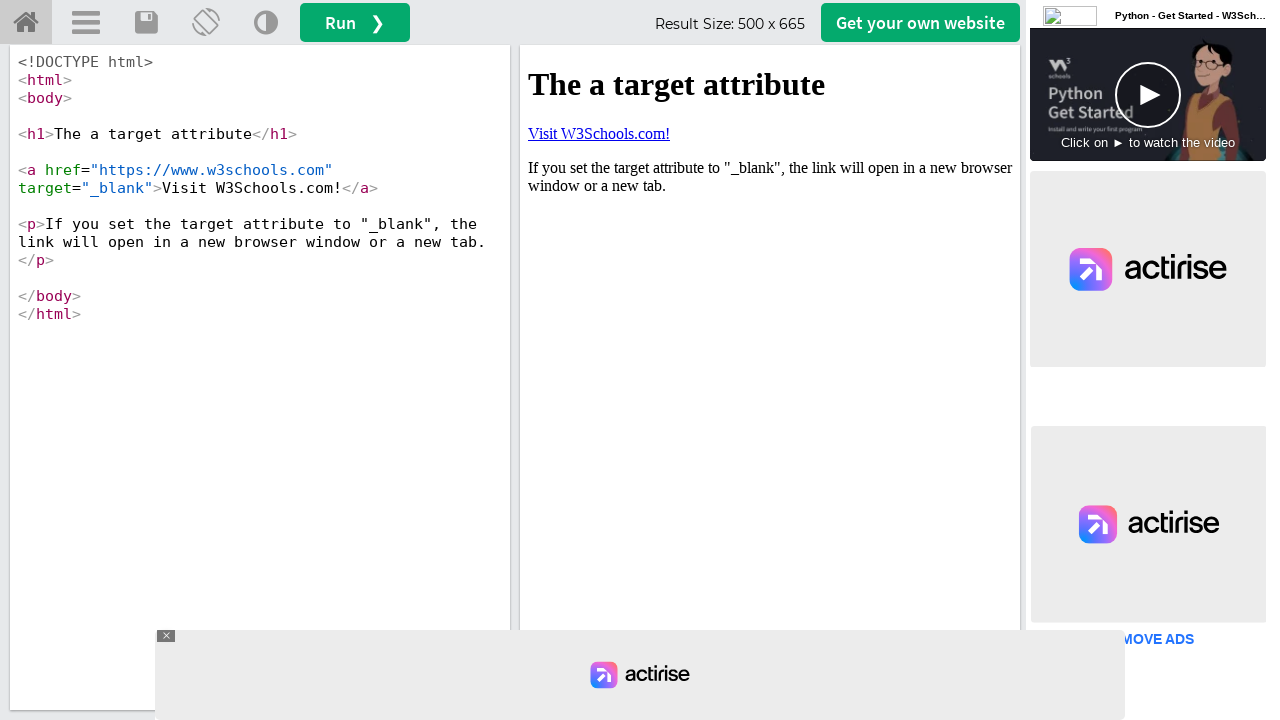

Located iframe#iframeResult
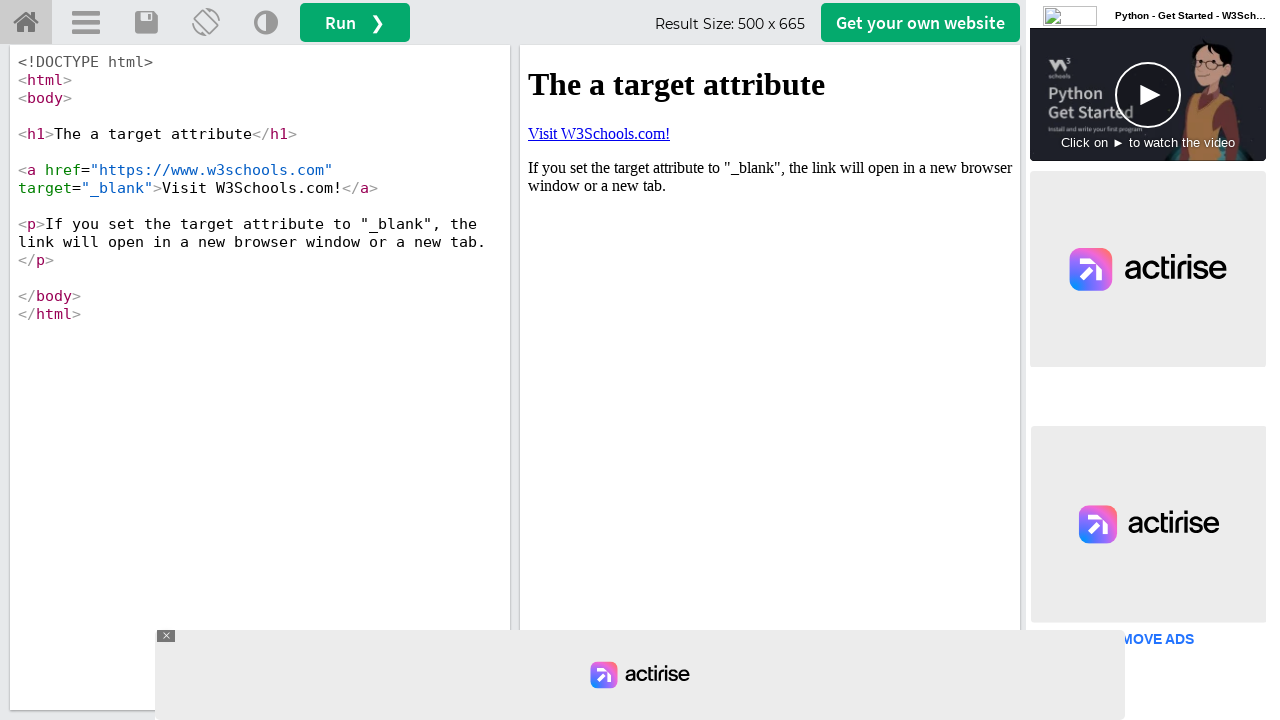

Clicked 'Visit W3Schools.com!' link to open new tab at (599, 133) on iframe#iframeResult >> internal:control=enter-frame >> text=Visit W3Schools.com!
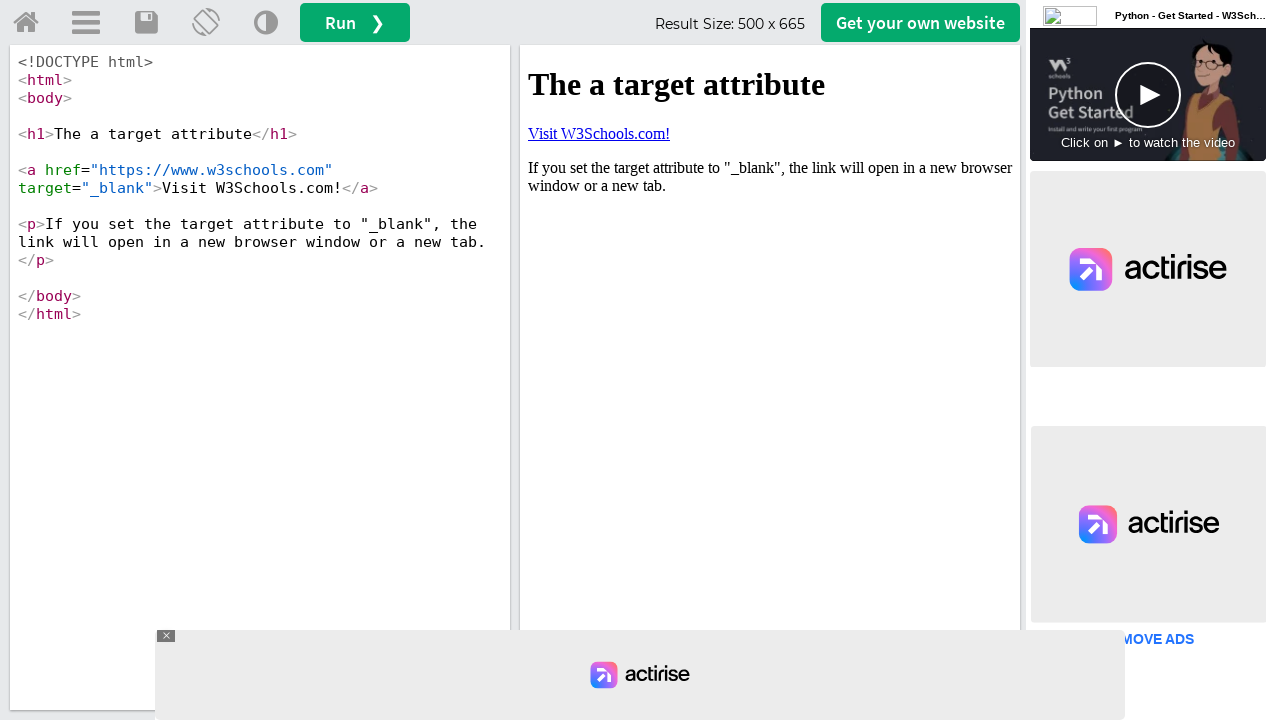

New tab opened and captured
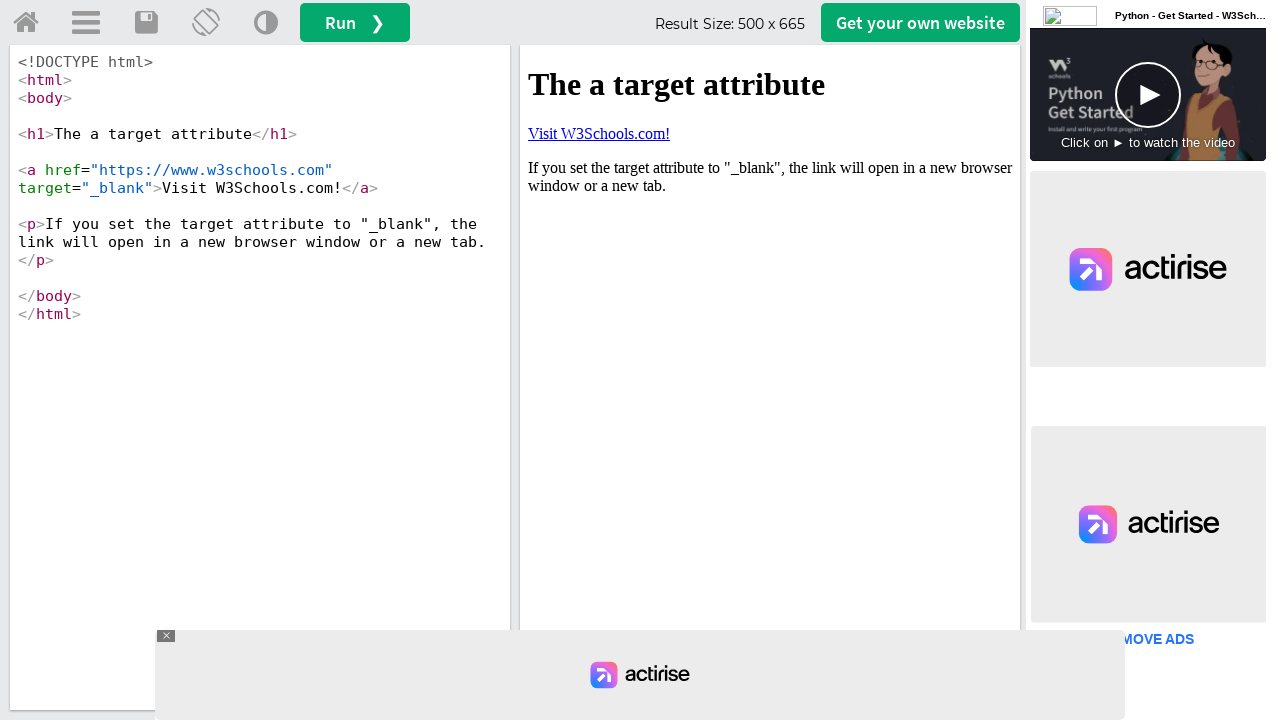

New tab page loaded completely
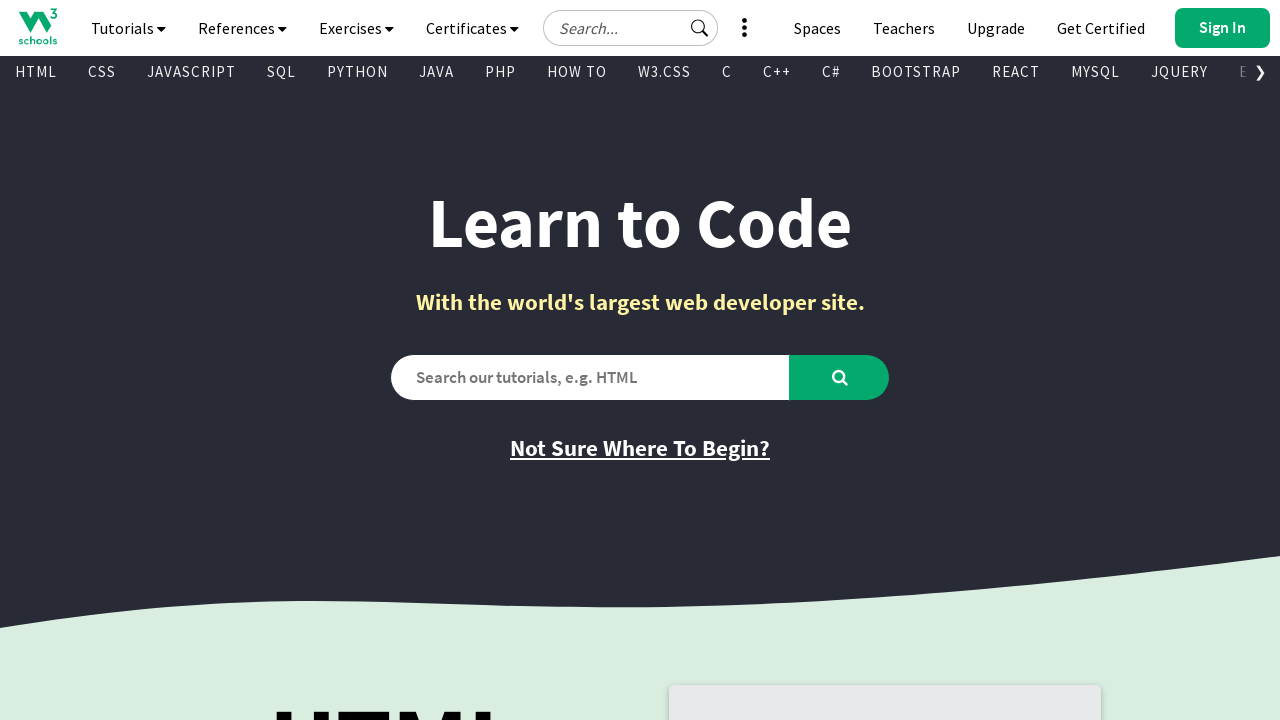

Clicked 'Bootcamp' link in new tab at (1214, 28) on text=Bootcamp
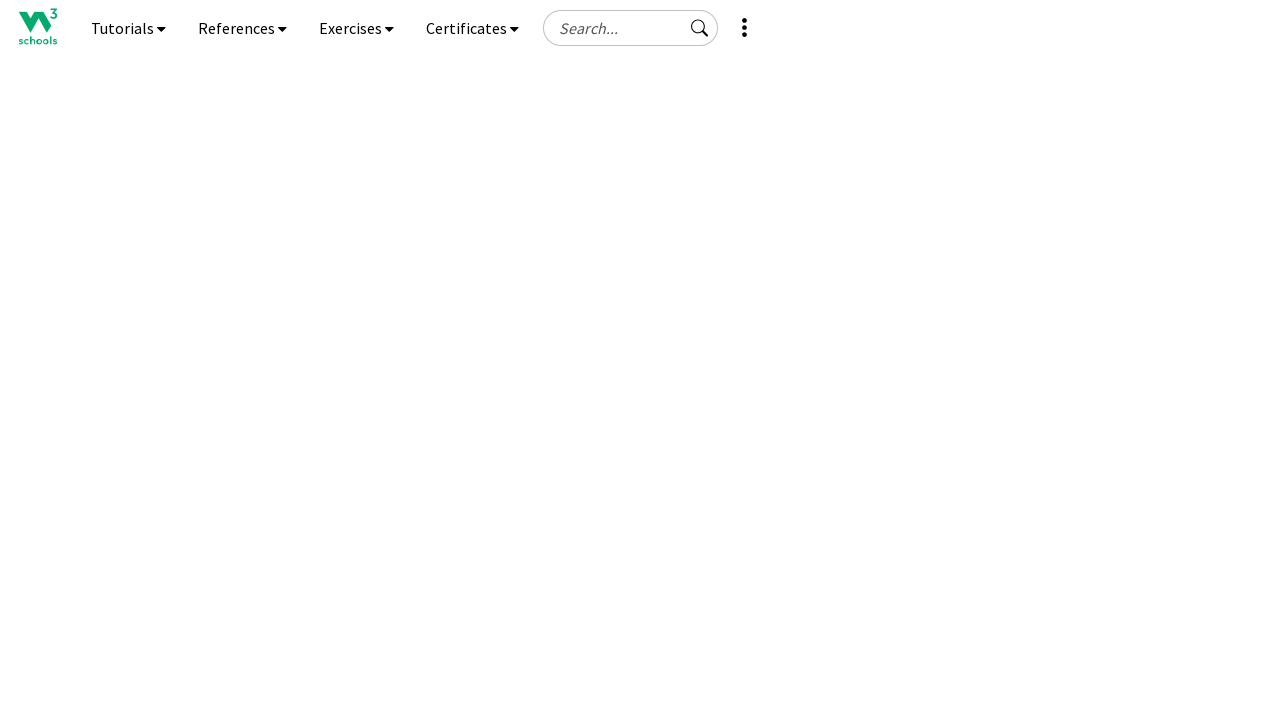

Closed new tab
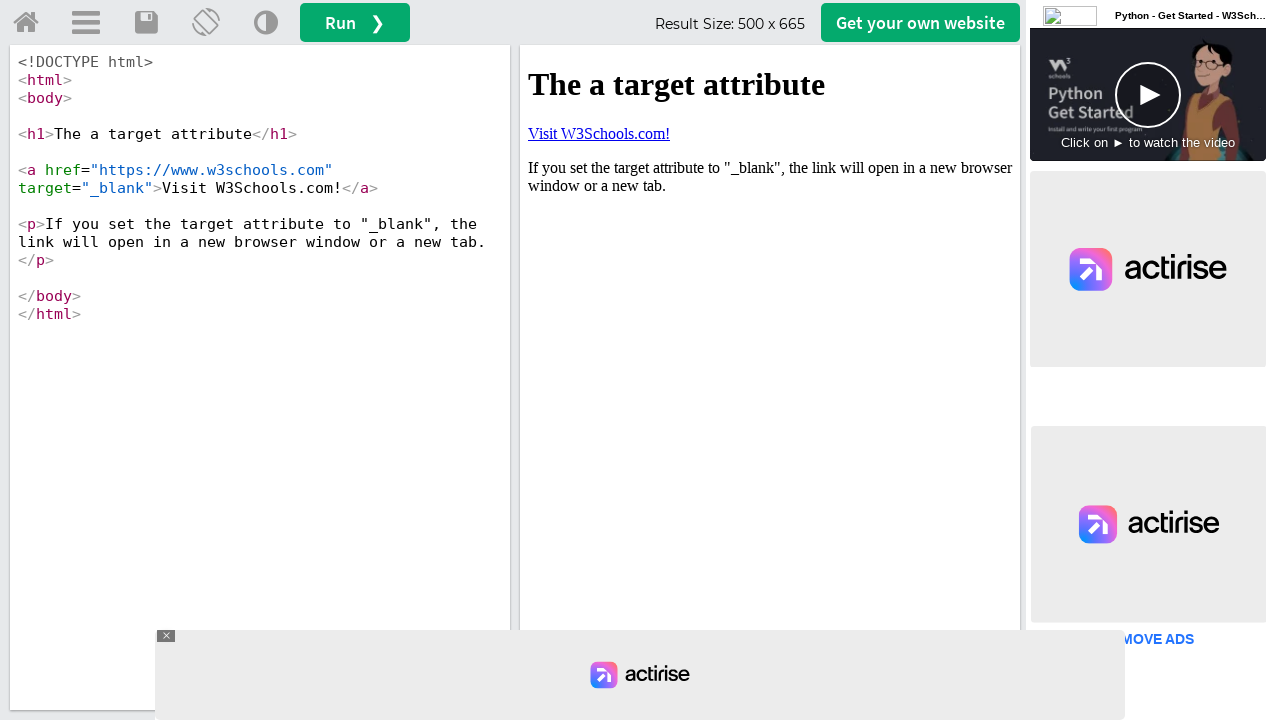

Clicked last element in top navigation bar at (920, 22) on xpath=//div[@class='trytopnav']//a[last()]
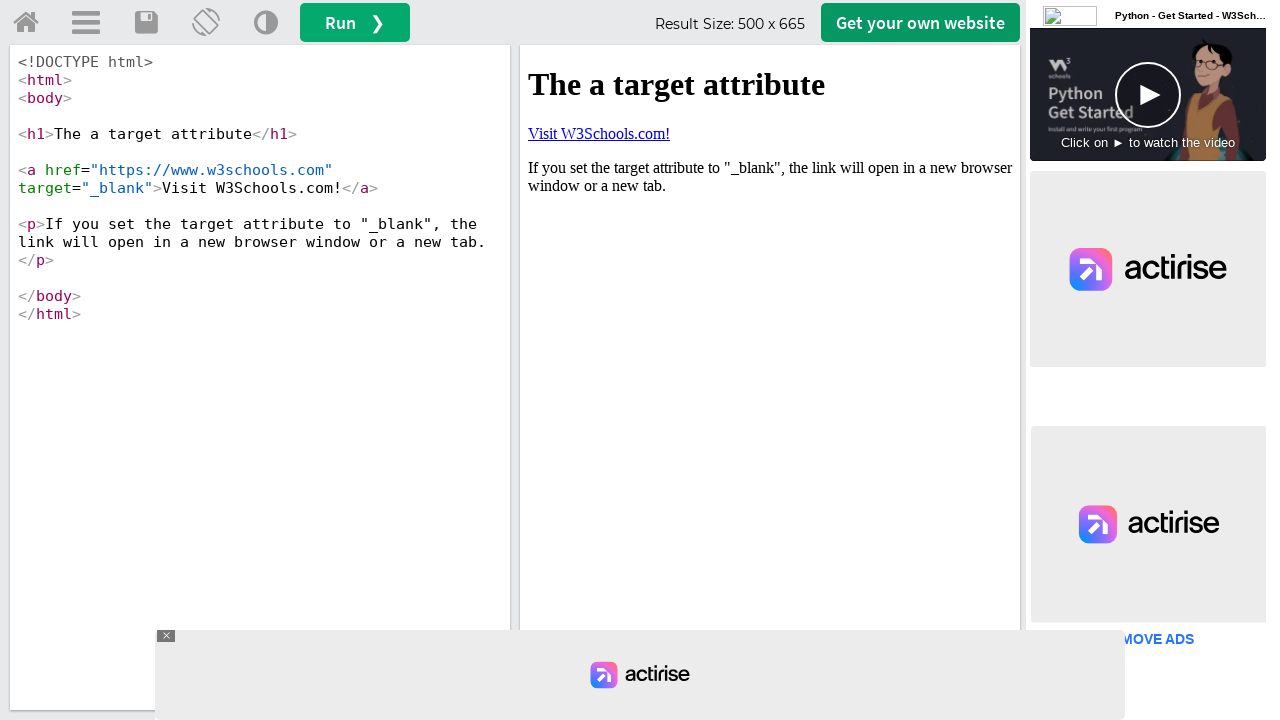

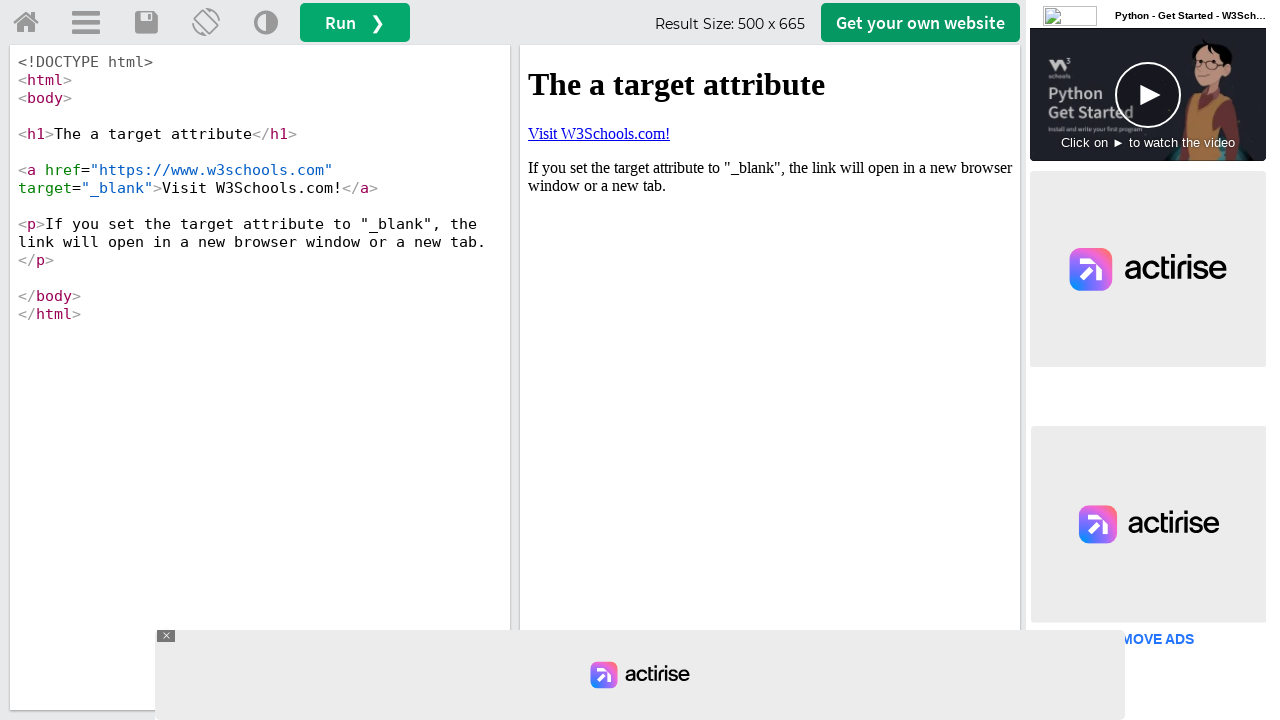